Tests the signup form by filling in user registration details including name, email, password, and company name, then submitting the form and verifying the response message

Starting URL: https://prd.canvusapps.com/signup

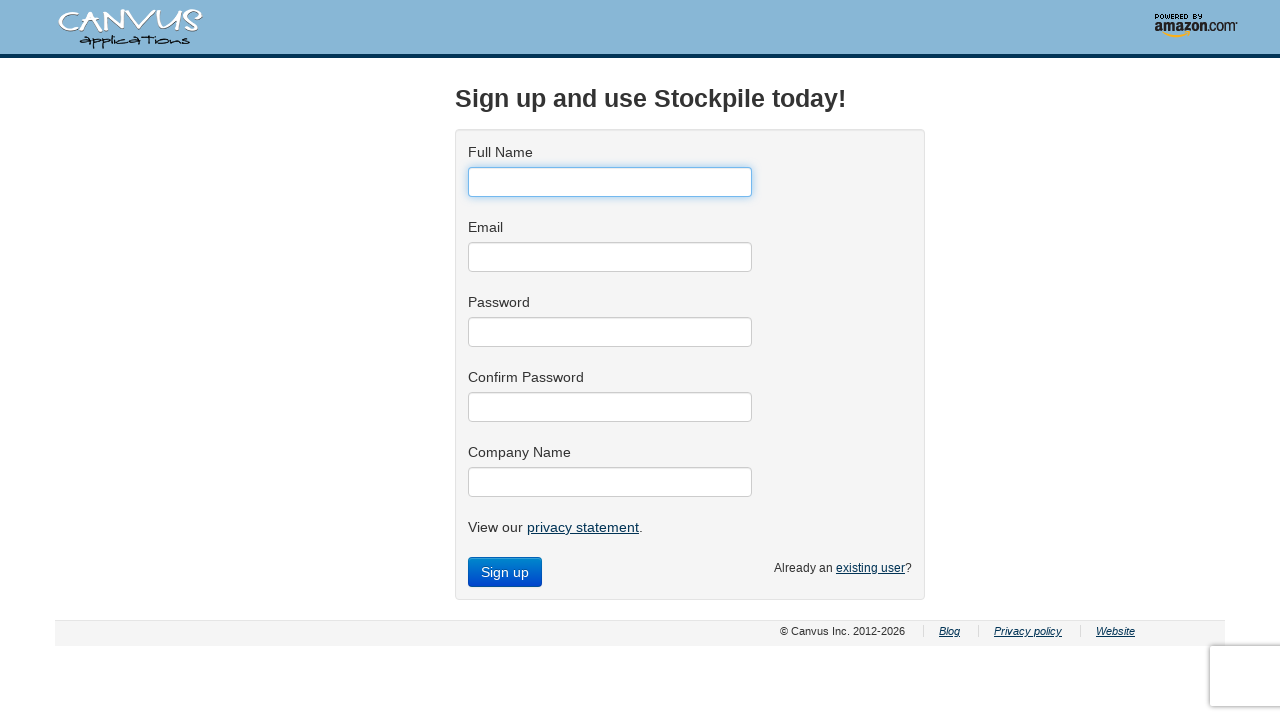

Filled in full name field with 'John Smith' on #user_name
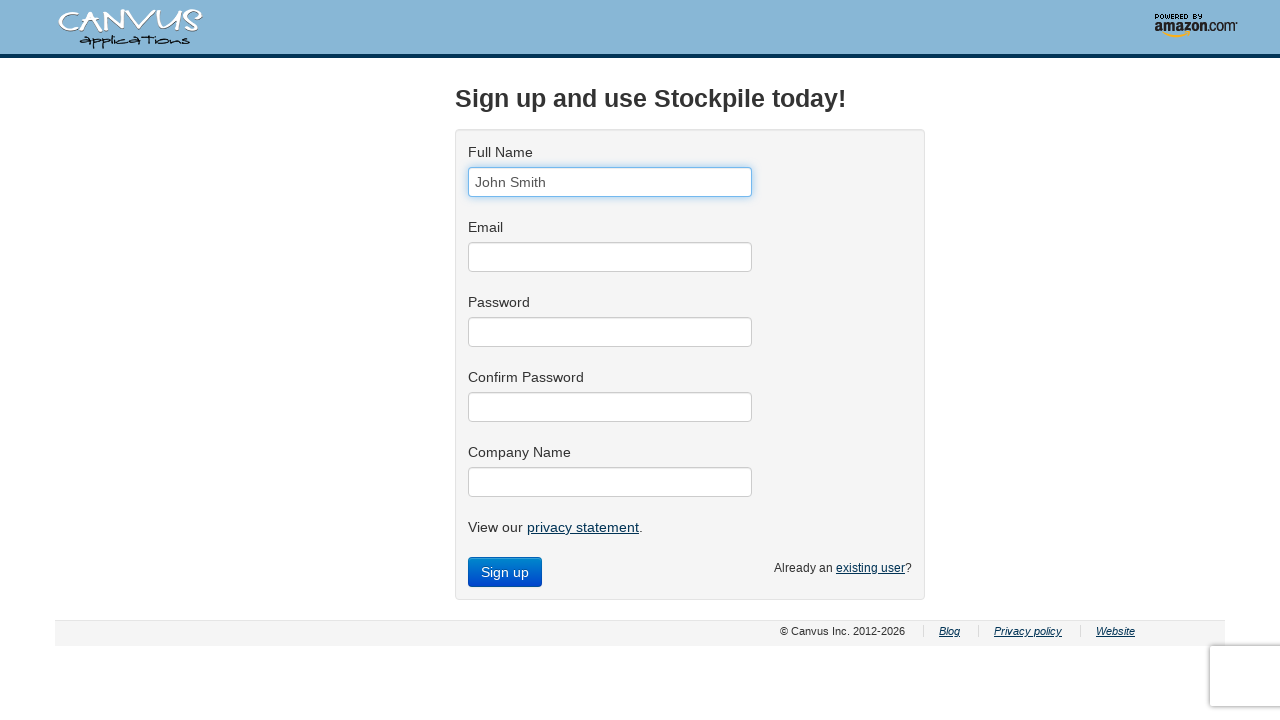

Filled in email field with 'testuser523@example.com' on #user_email
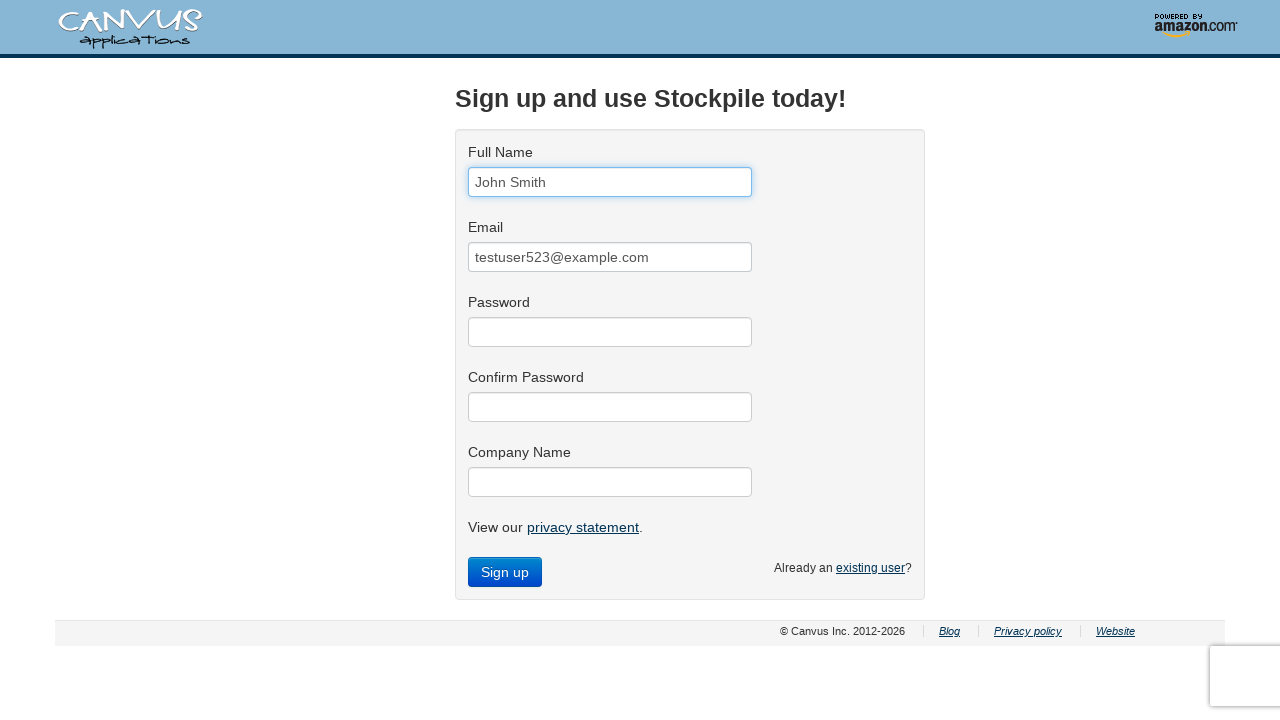

Filled in password field with secure password on #user_password
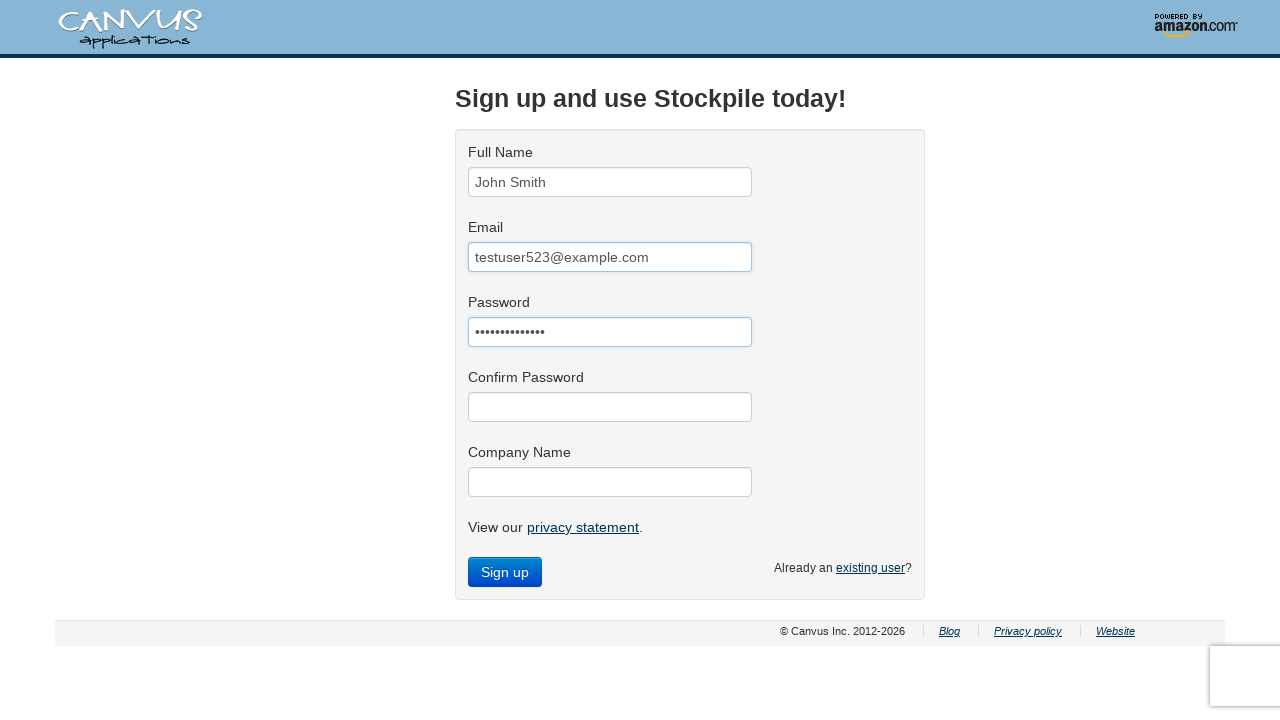

Filled in password confirmation field with matching password on #user_password_confirmation
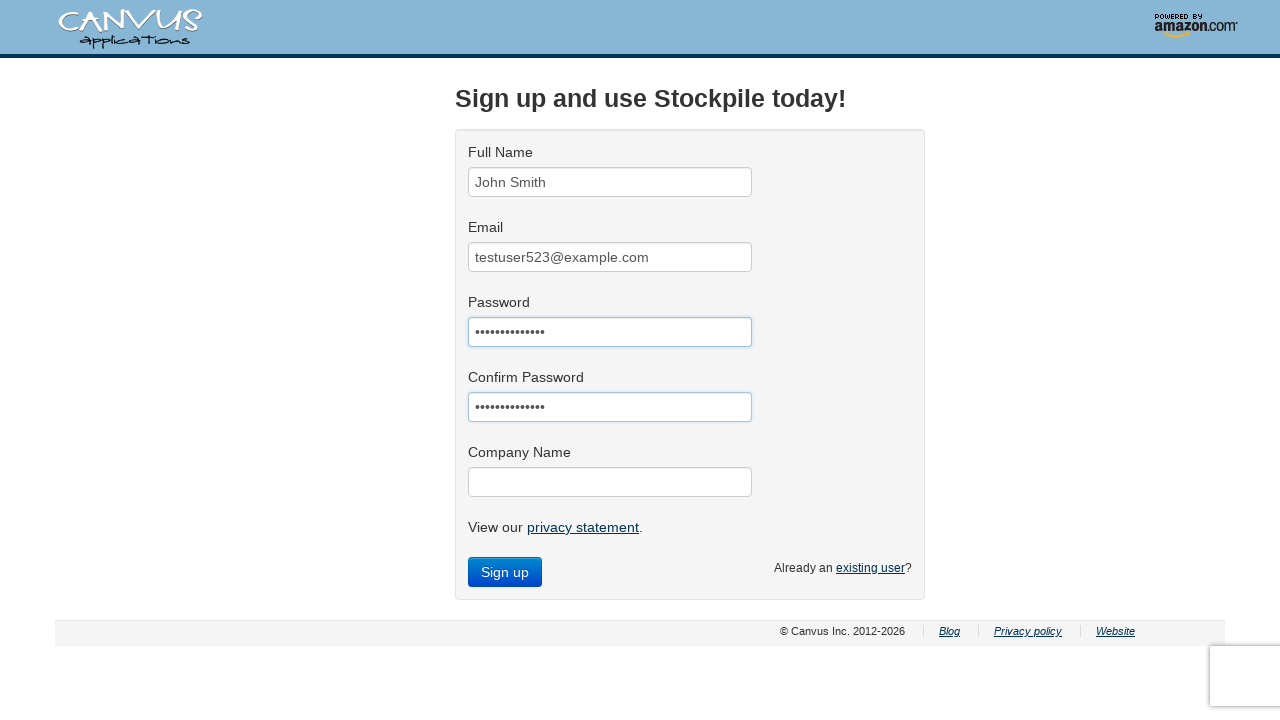

Filled in company name field with 'Winterfell Industries' on input[name='company[name]']
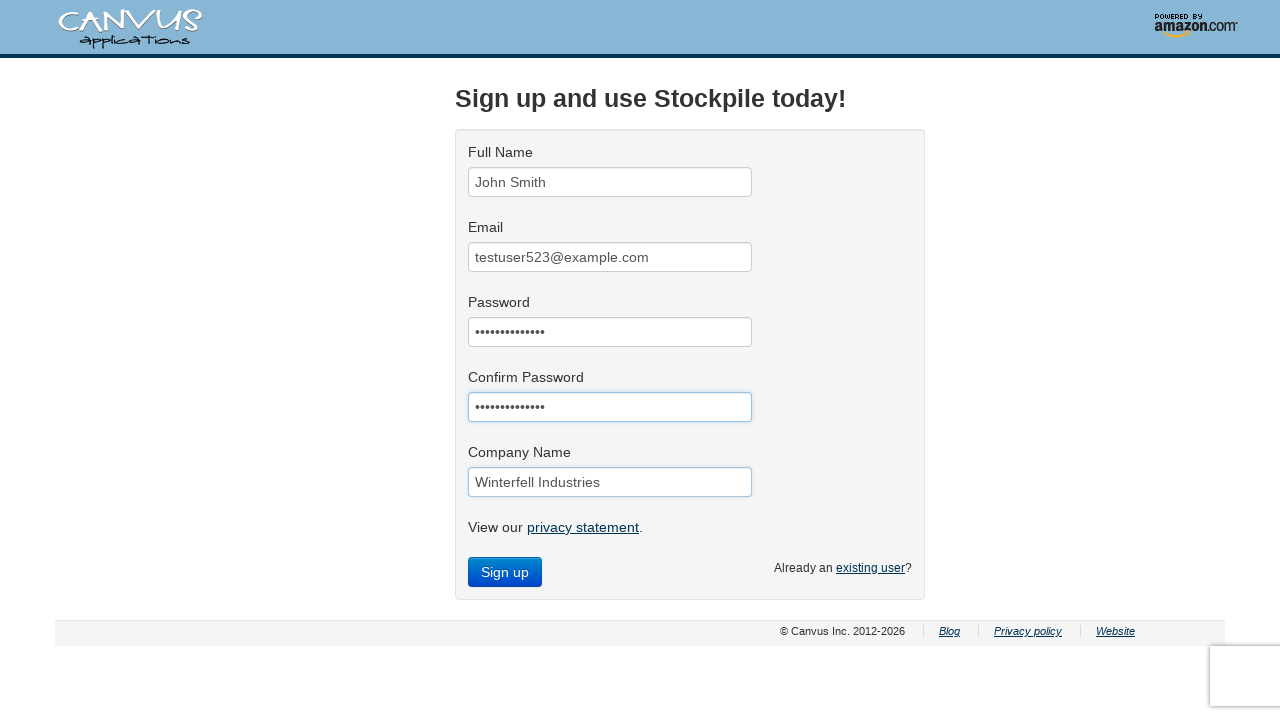

Clicked submit button to submit the signup form at (505, 572) on input[name='commit']
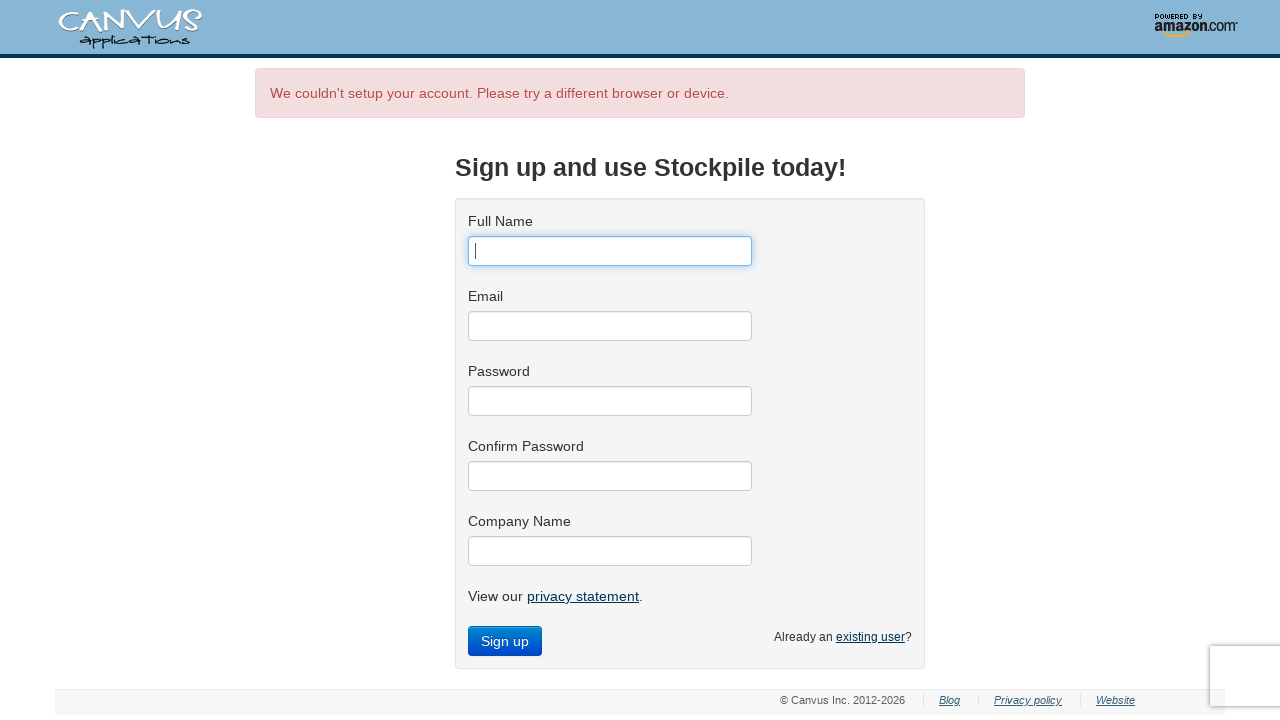

Error message alert appeared on the page
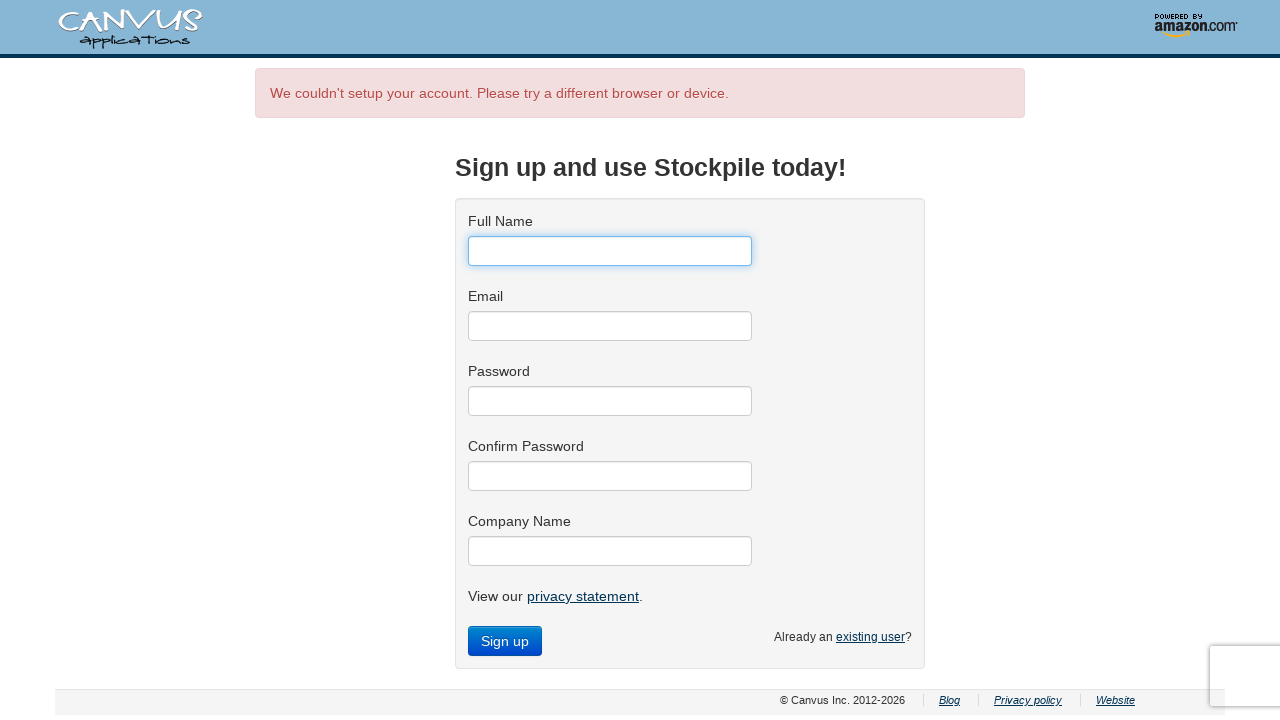

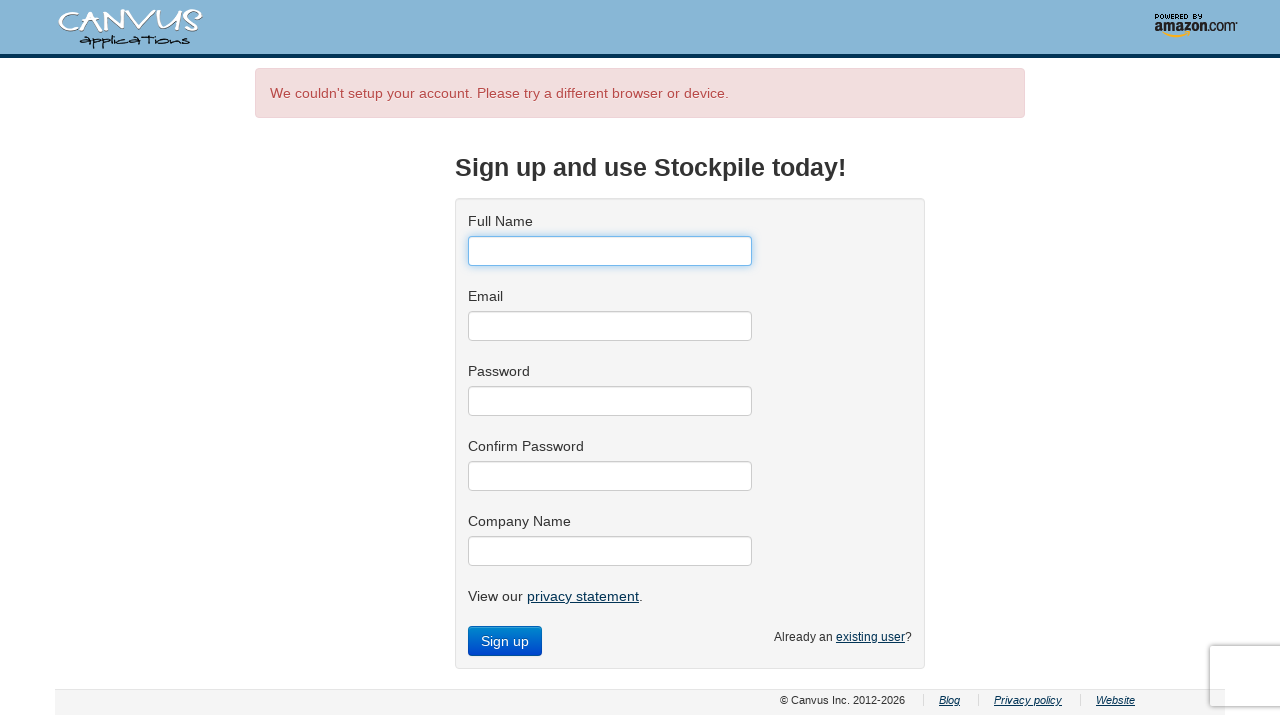